Tests calculator multiplication functionality with scientific notation by entering 2e2 and 1.5, selecting multiply operation, and verifying the result is 300

Starting URL: https://calculatorhtml.onrender.com/

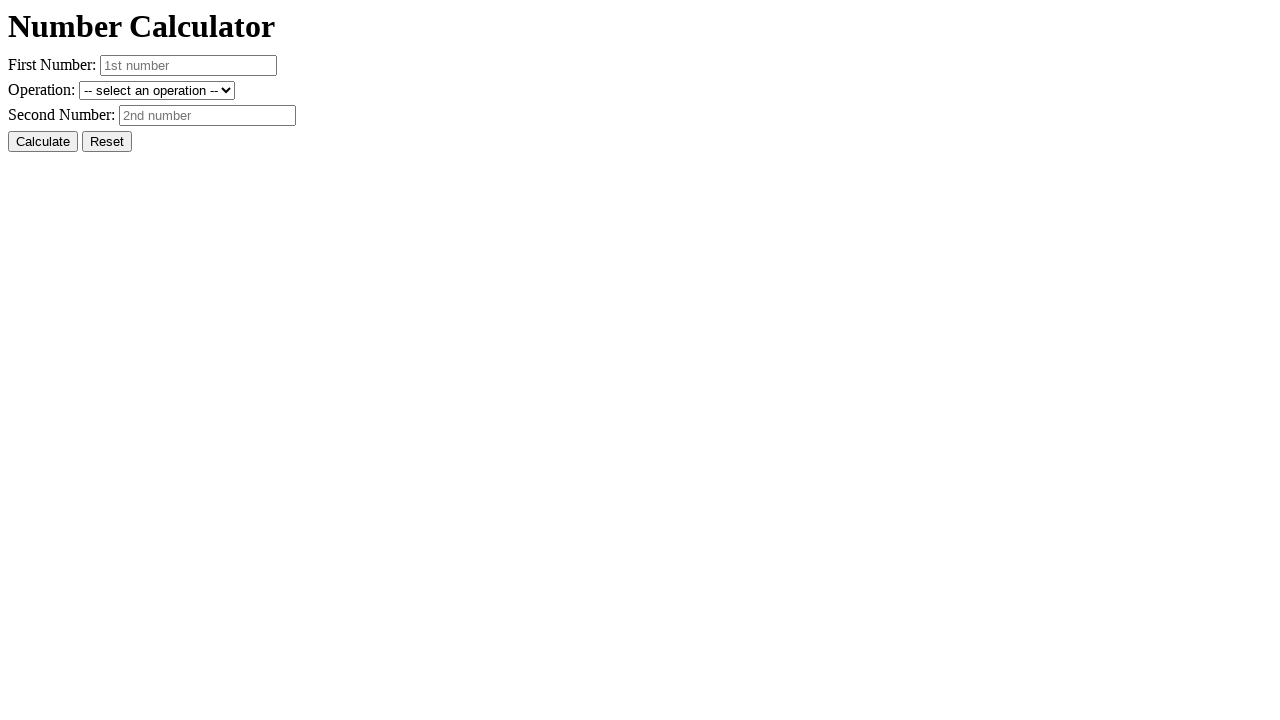

Clicked Reset button to clear previous state at (107, 142) on #resetButton
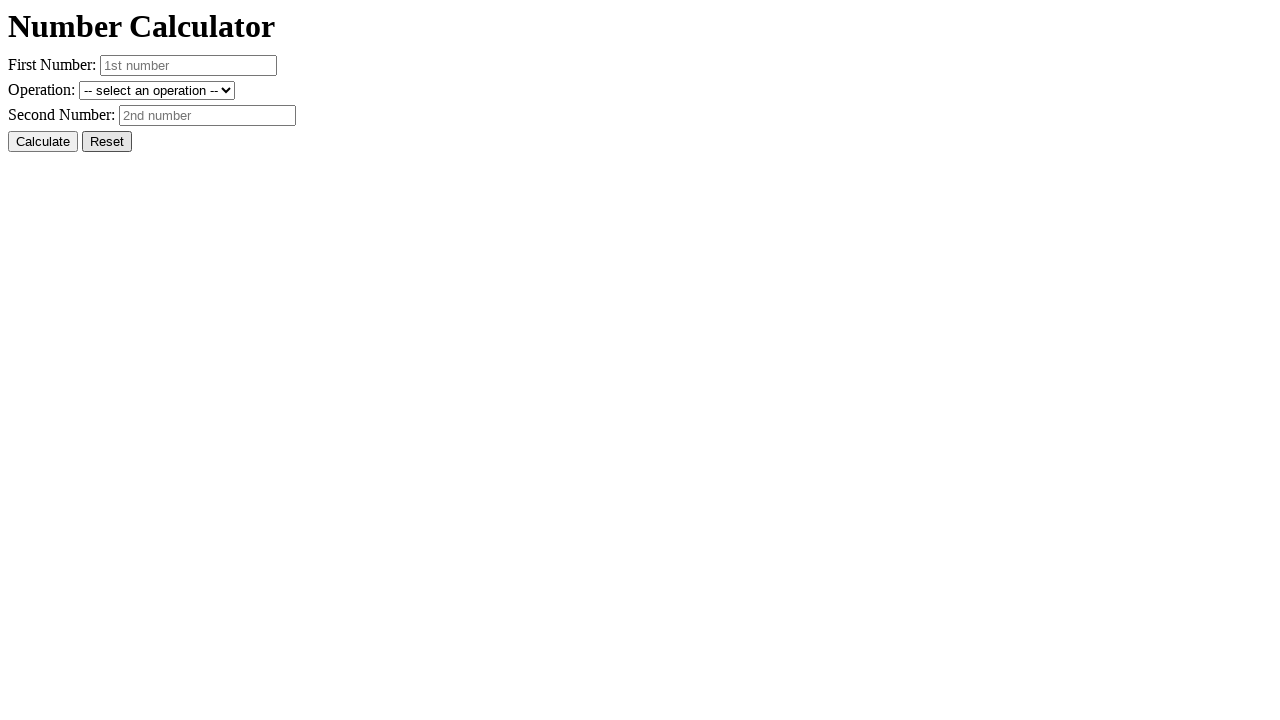

Entered first number '2e2' (scientific notation for 200) on #number1
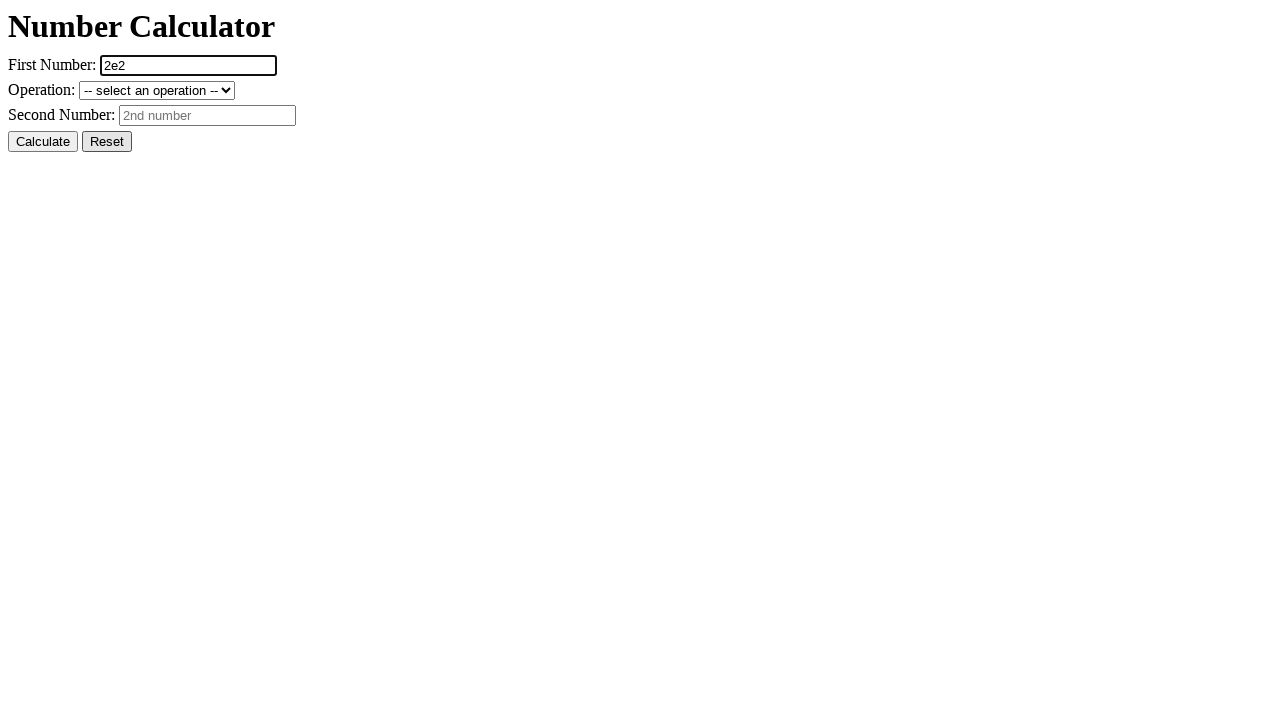

Entered second number '1.5' on #number2
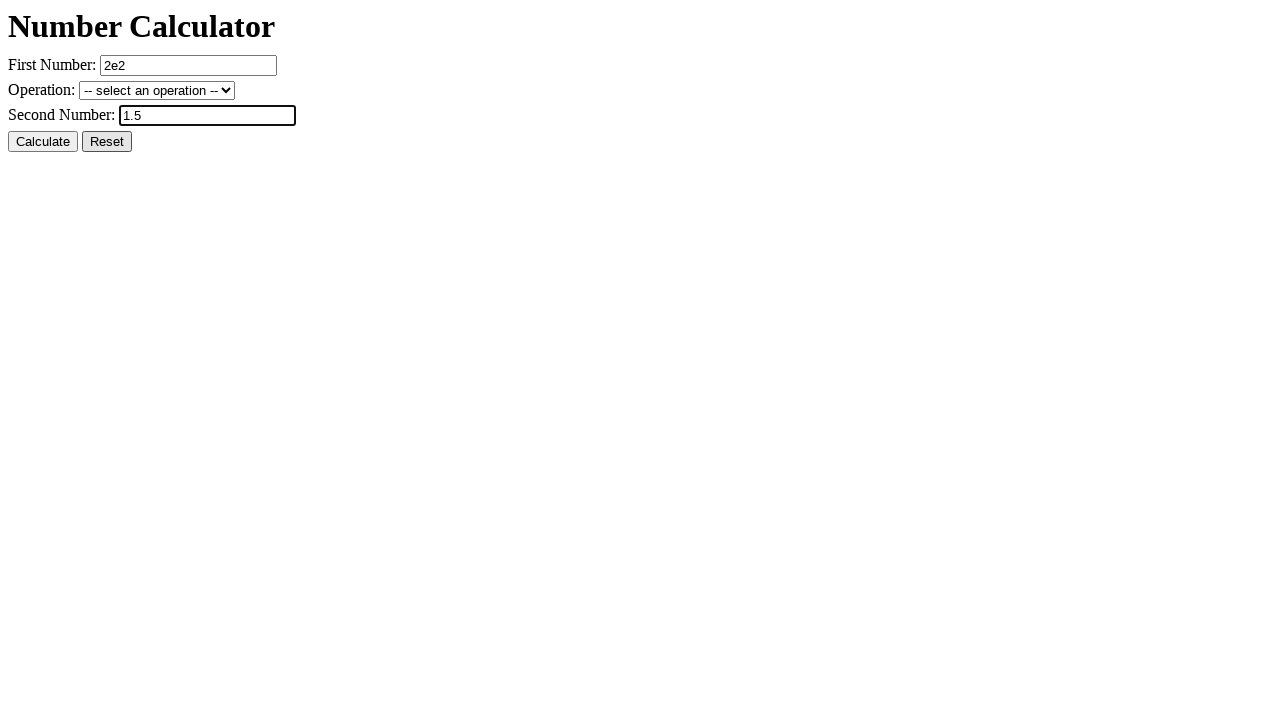

Selected multiply operation from dropdown on #operation
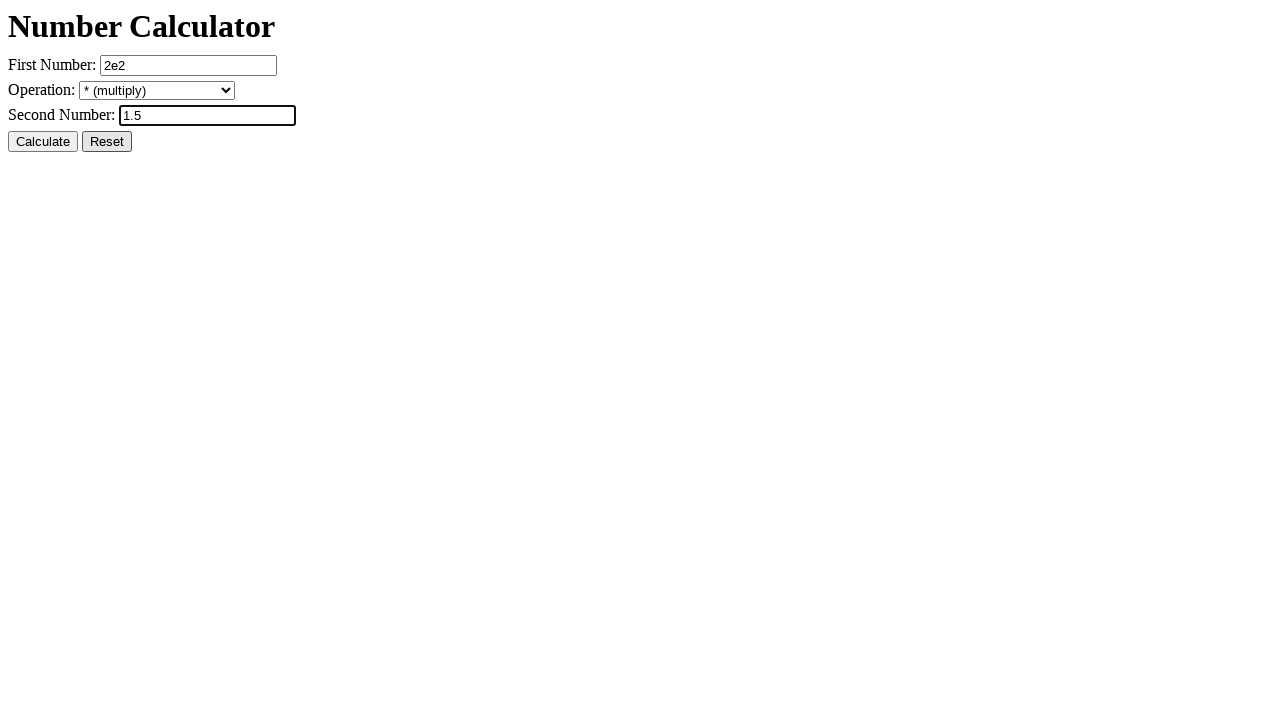

Clicked Calculate button to perform multiplication at (43, 142) on #calcButton
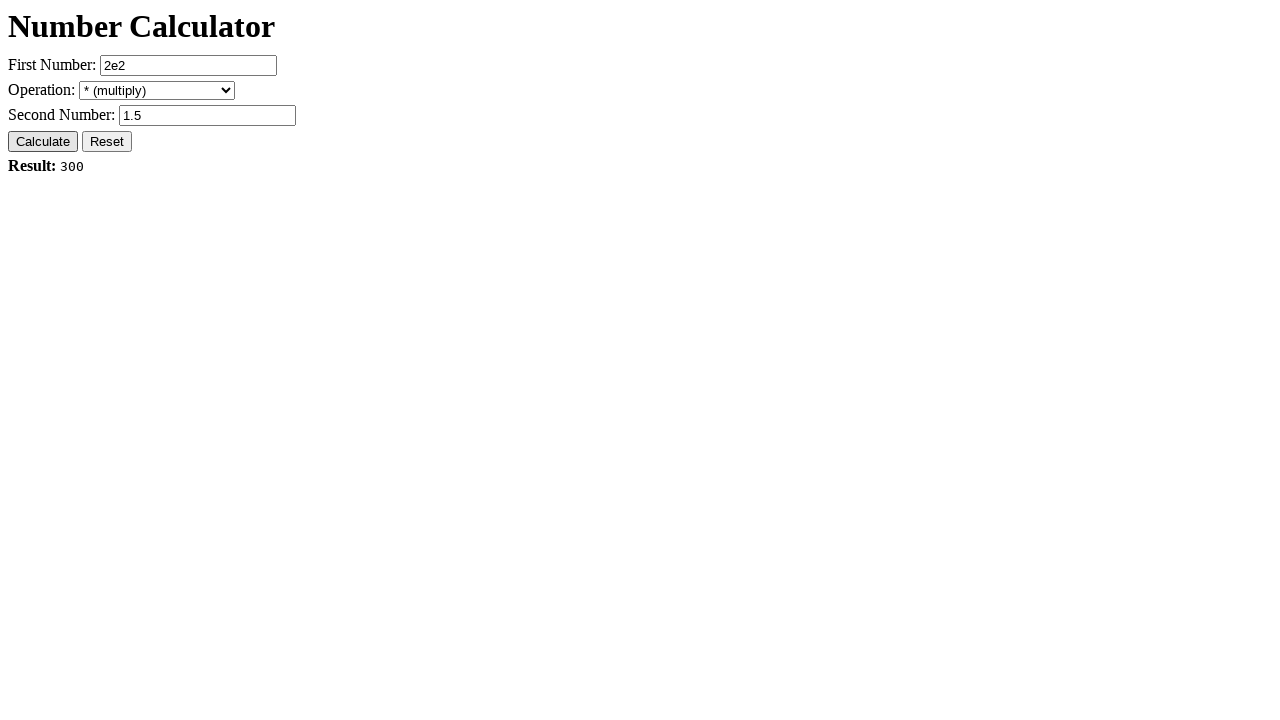

Waited for result to appear - verified 2e2 * 1.5 = 300
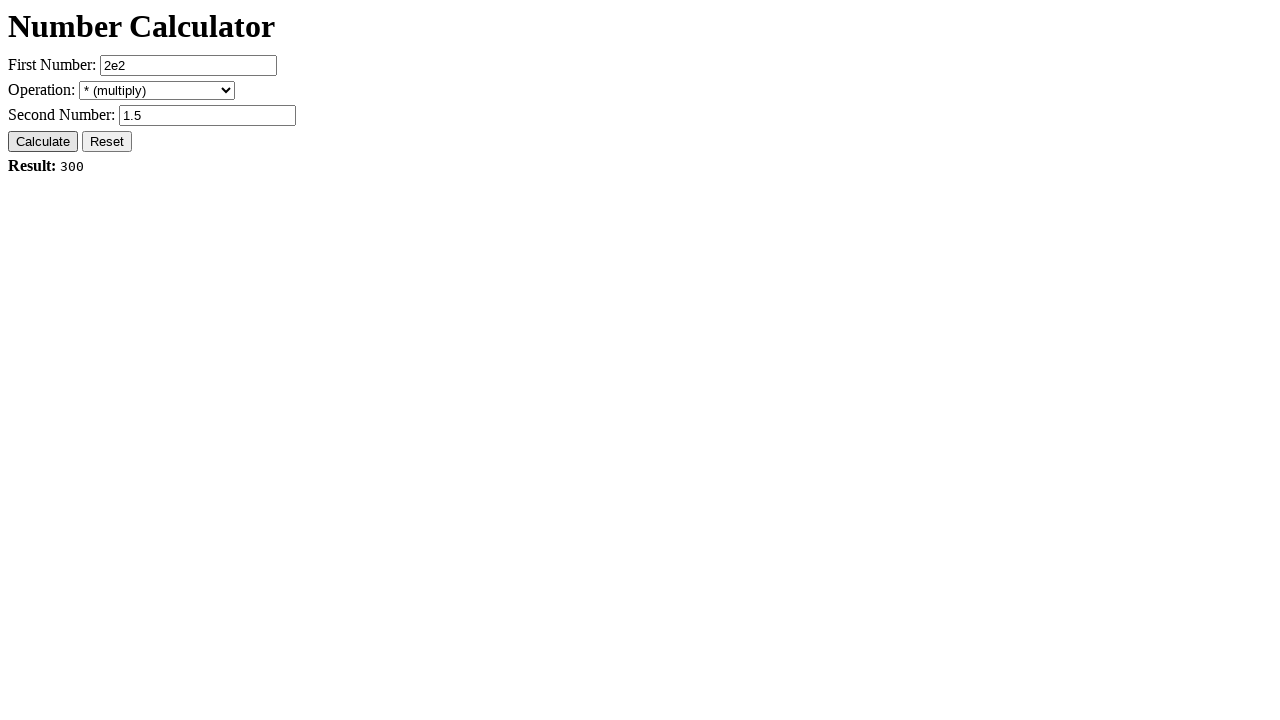

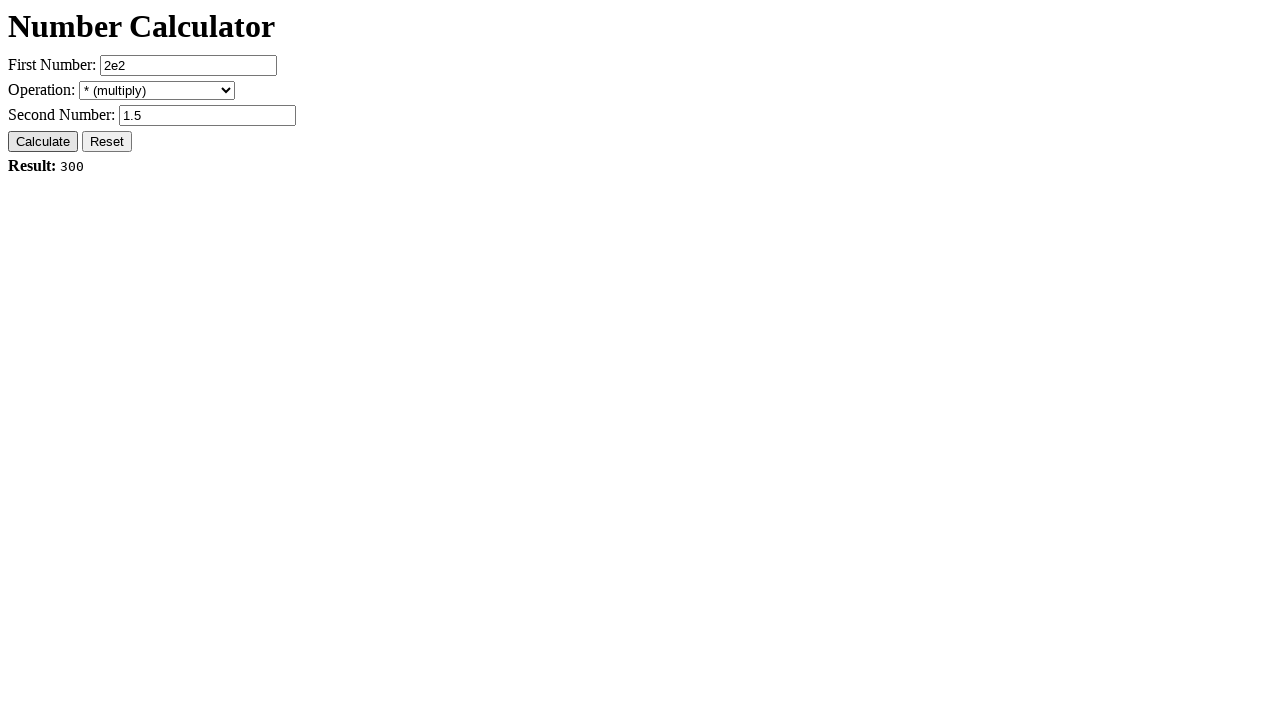